Navigates to blog page and retrieves the og:image URL, then navigates to that image

Starting URL: https://roe.dev/blog

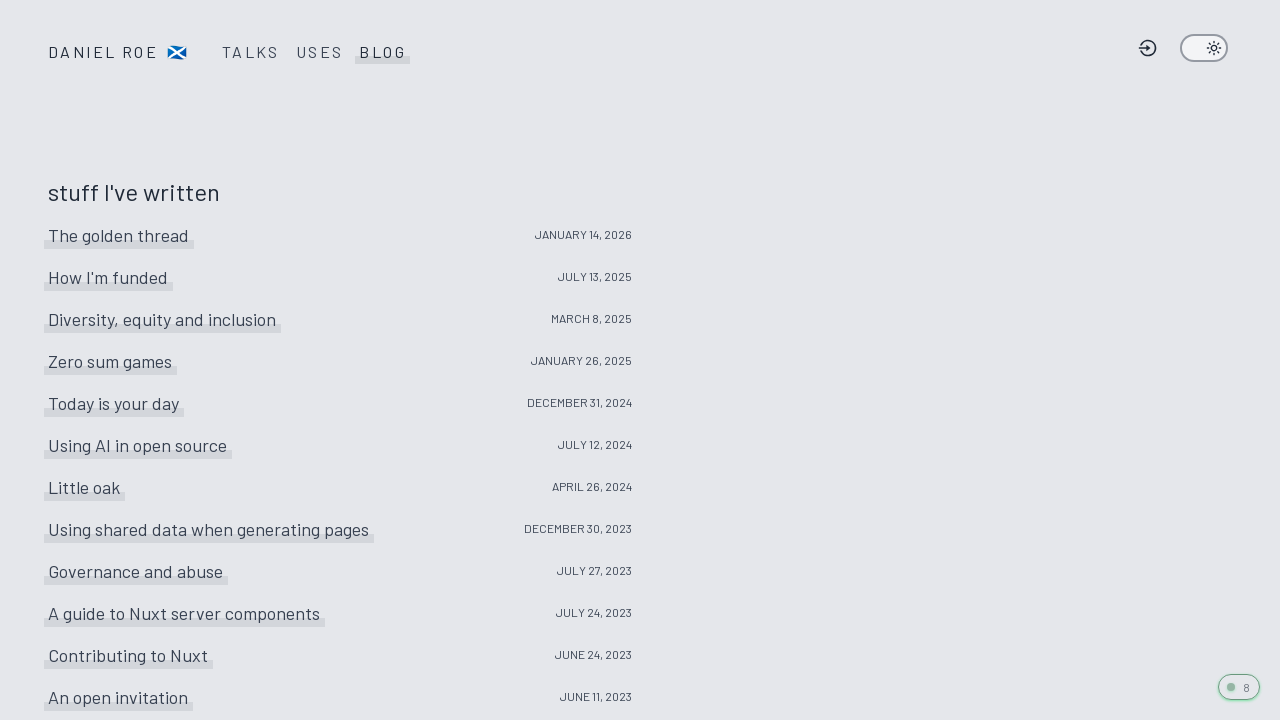

Located og:image meta tag on /blog page
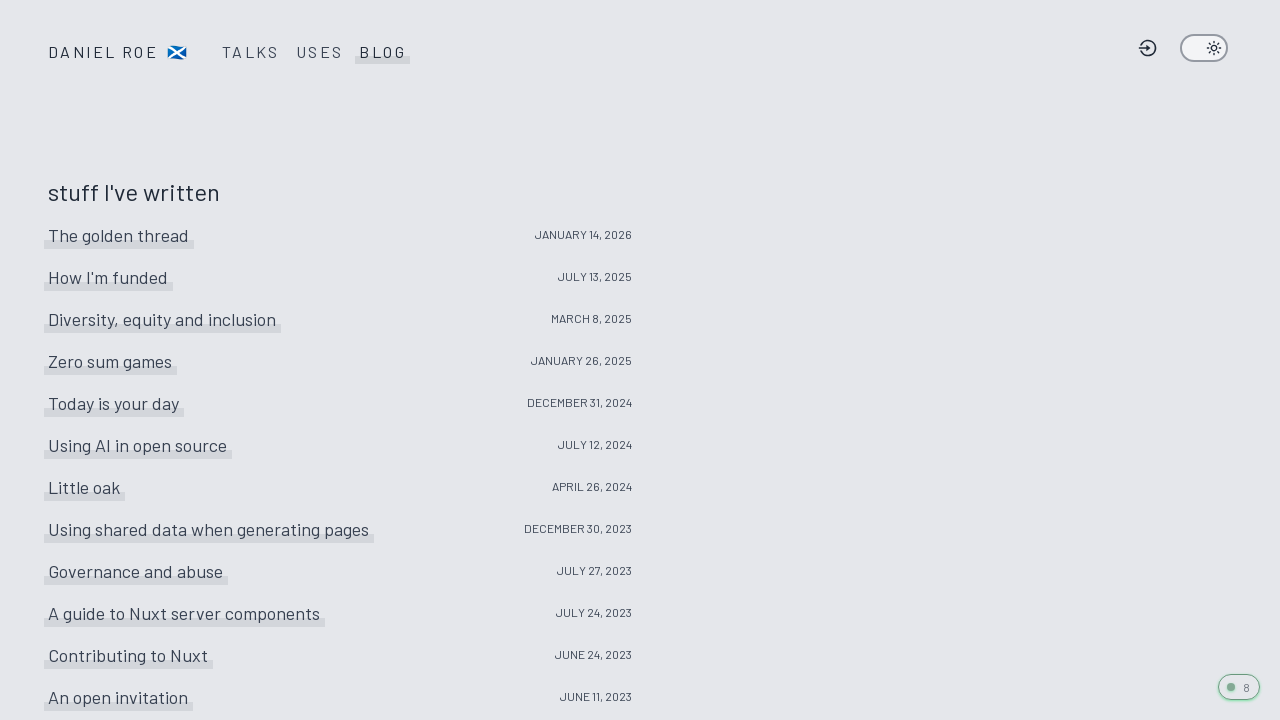

Retrieved og:image URL content attribute
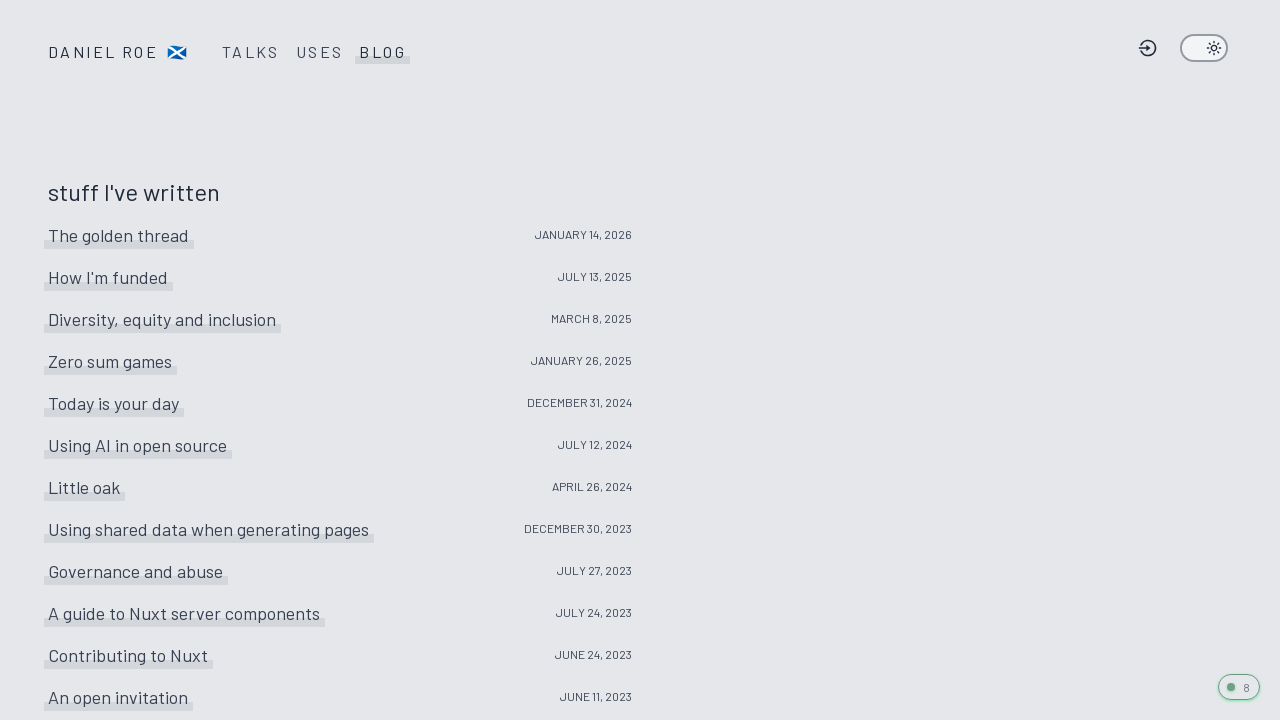

Navigated to og:image URL
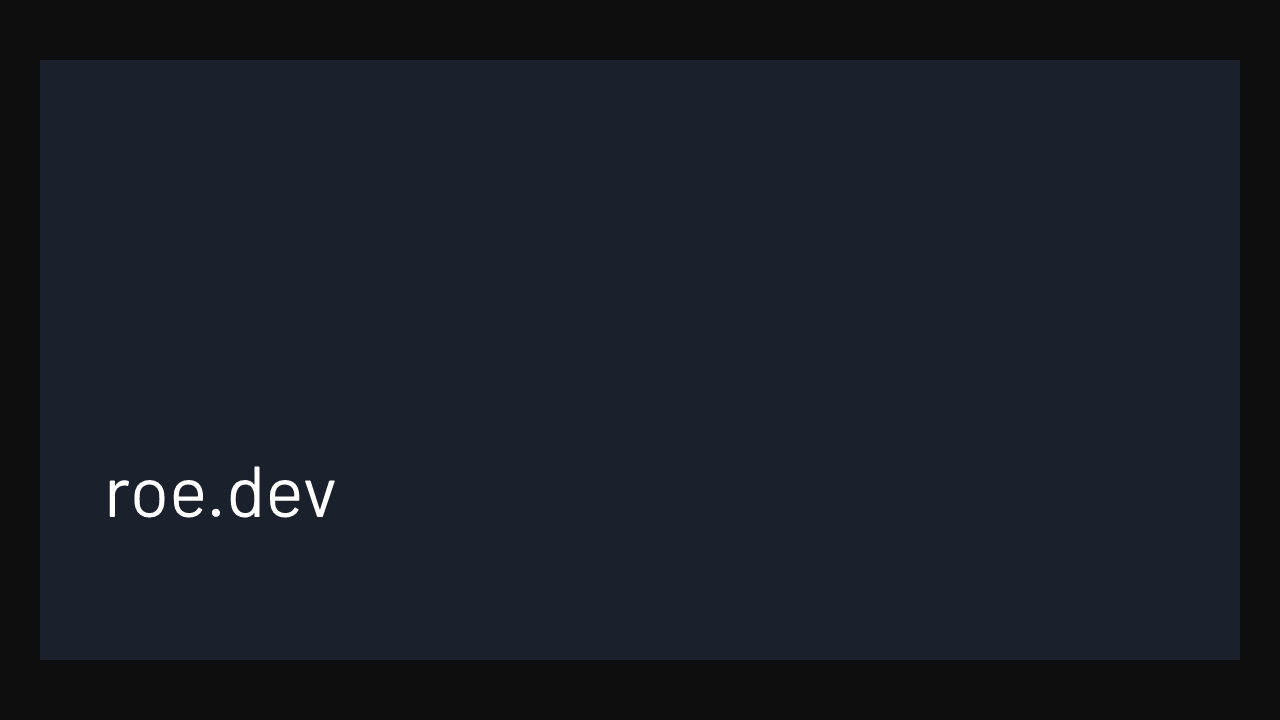

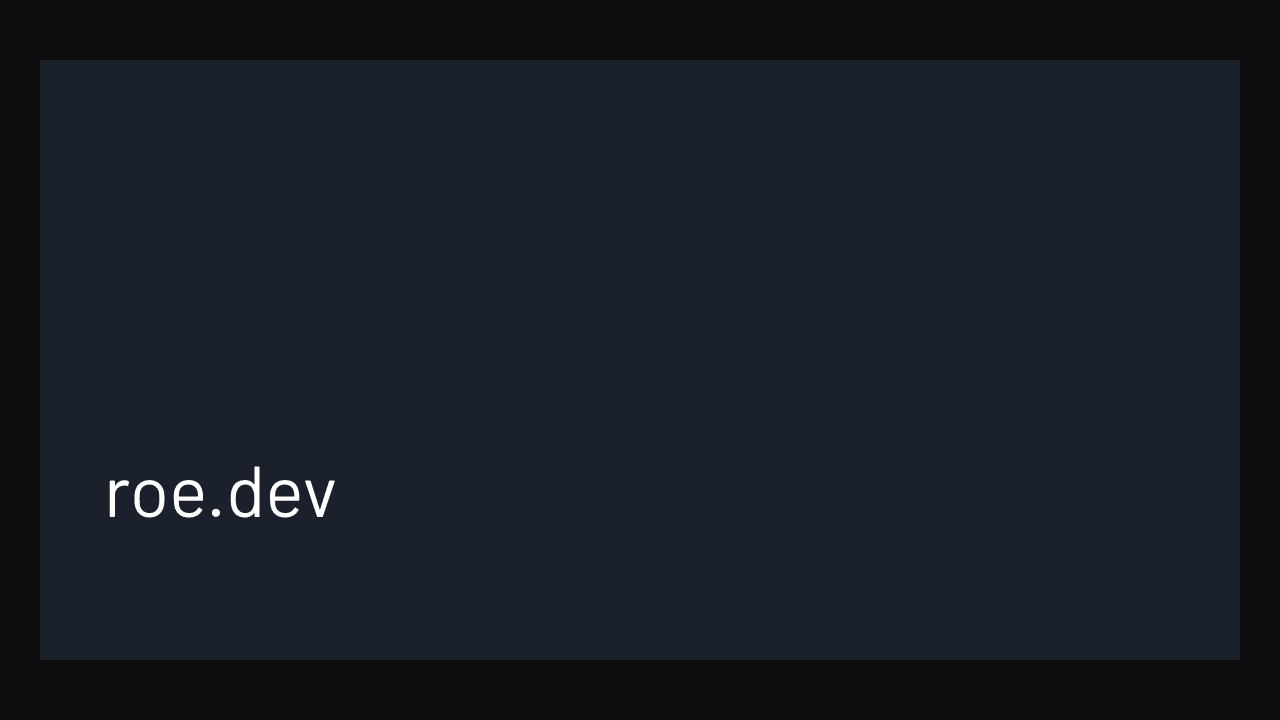